Tests navigation to flight booking section by clicking on the flights link and verifying redirect to kayak.com

Starting URL: https://www.booking.com/index.ru.html

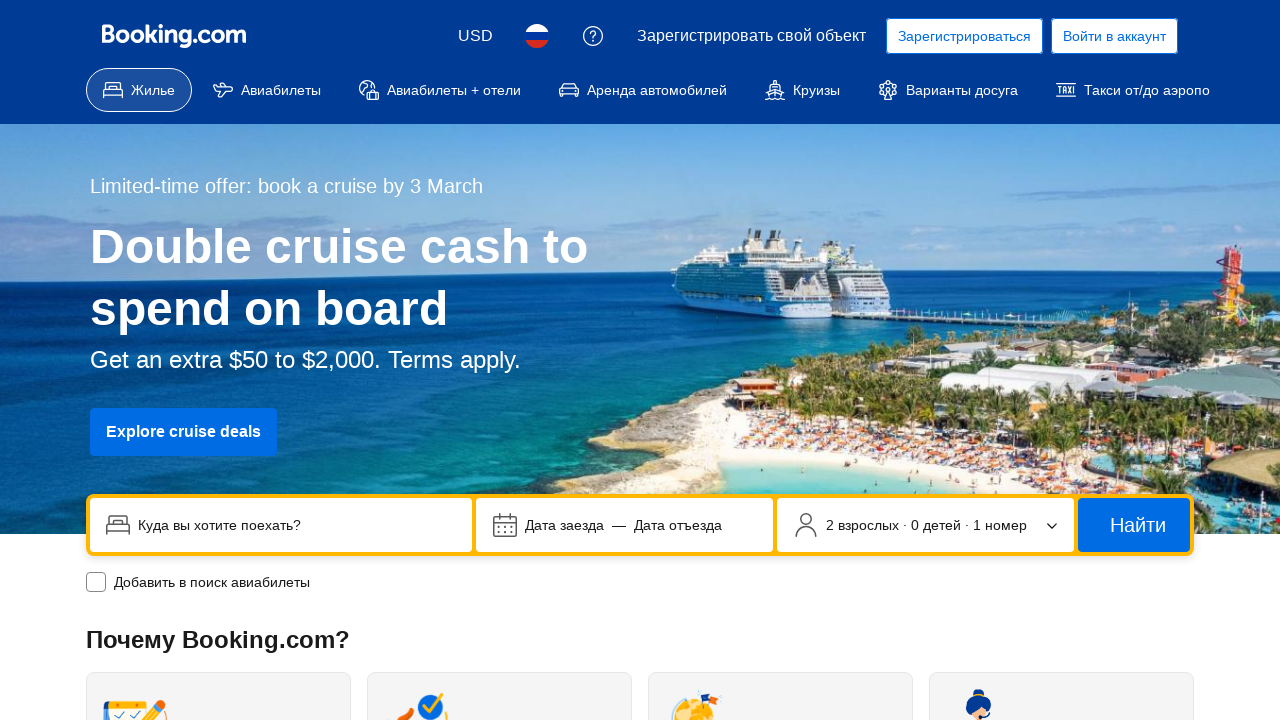

Clicked on flights link (Авиабилеты) at (281, 90) on text=Авиабилеты
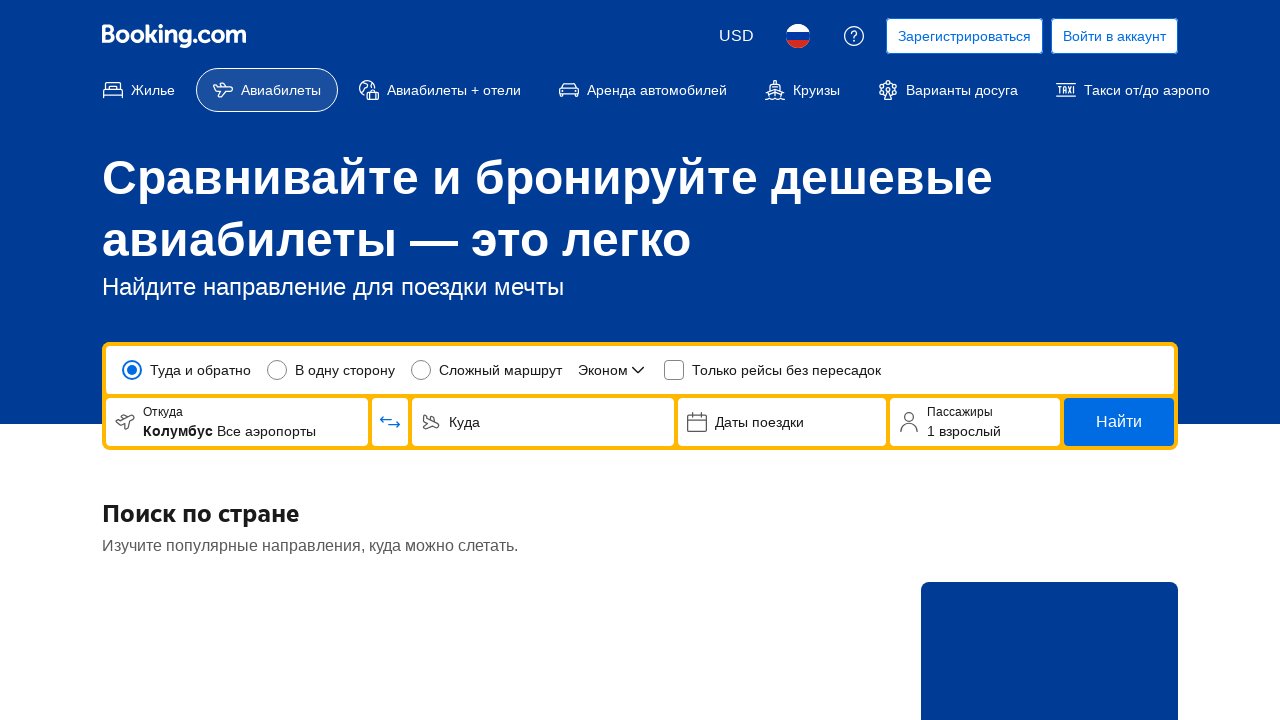

Page loaded and network became idle after clicking flights link
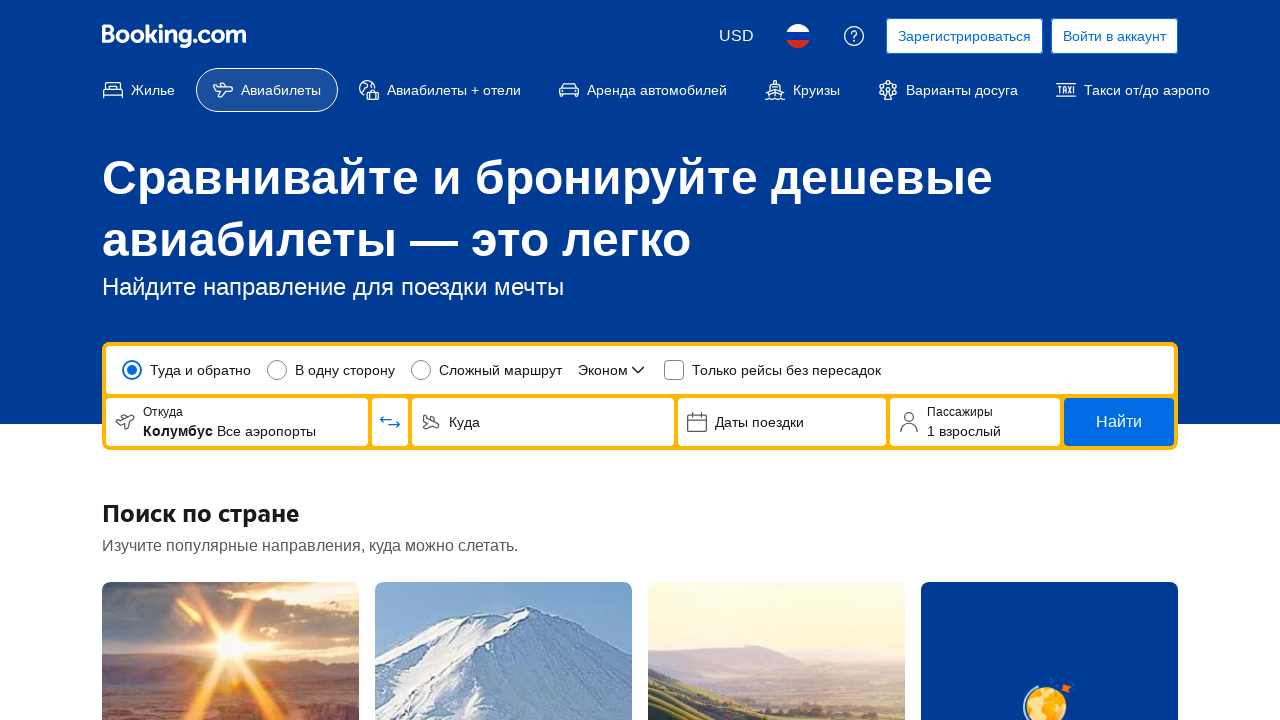

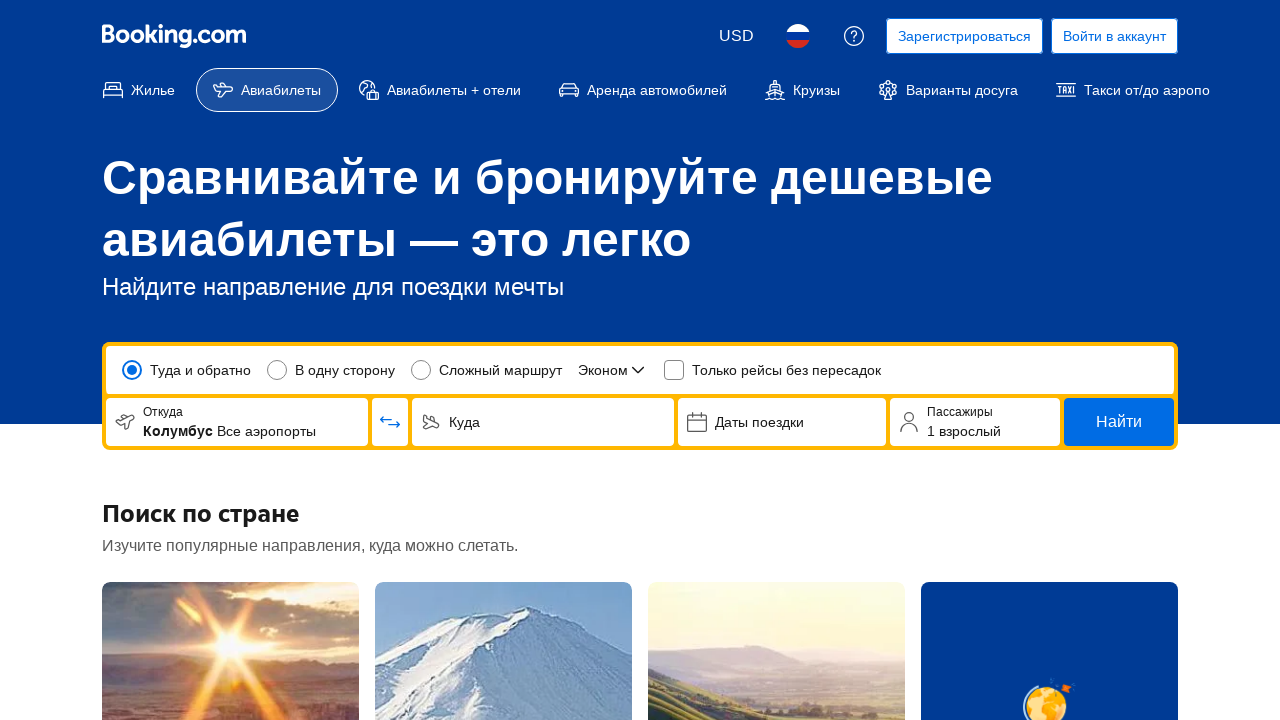